Tests bus ticket booking form by filling in source, destination, and date fields on Abhibus website

Starting URL: https://www.abhibus.com/bus-ticket-booking

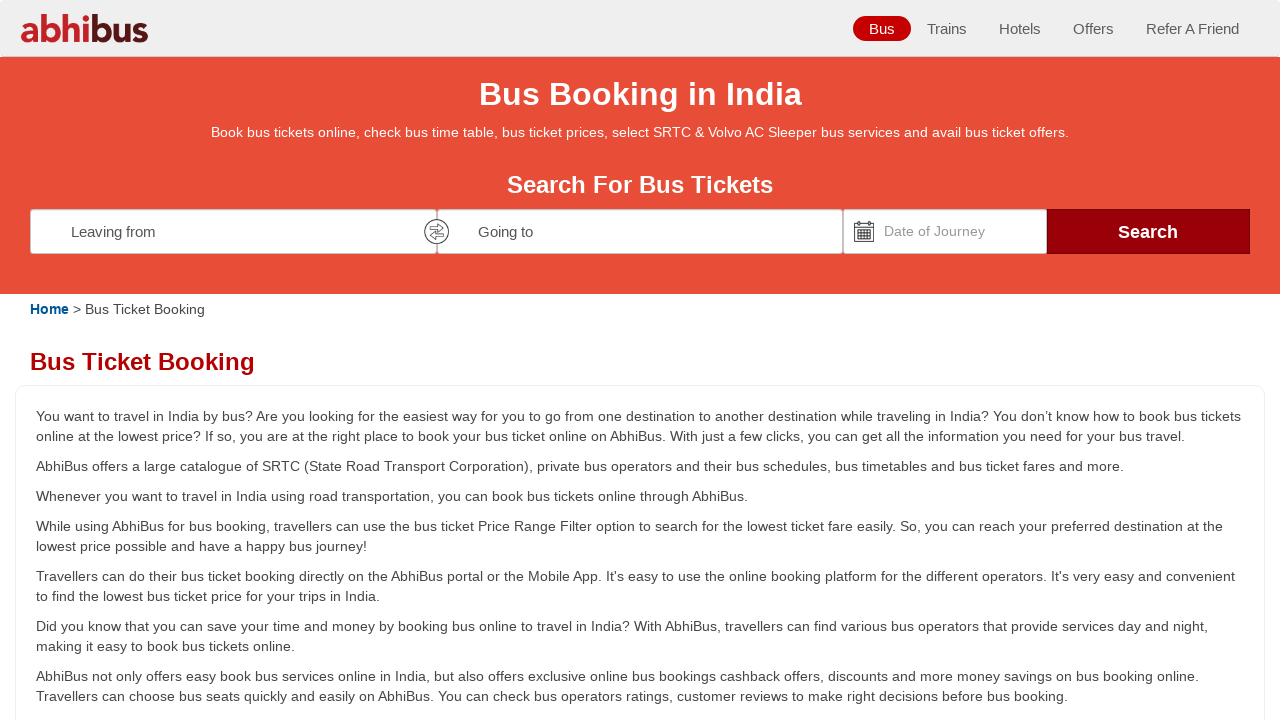

Filled source field with 'New Orleans' on #source
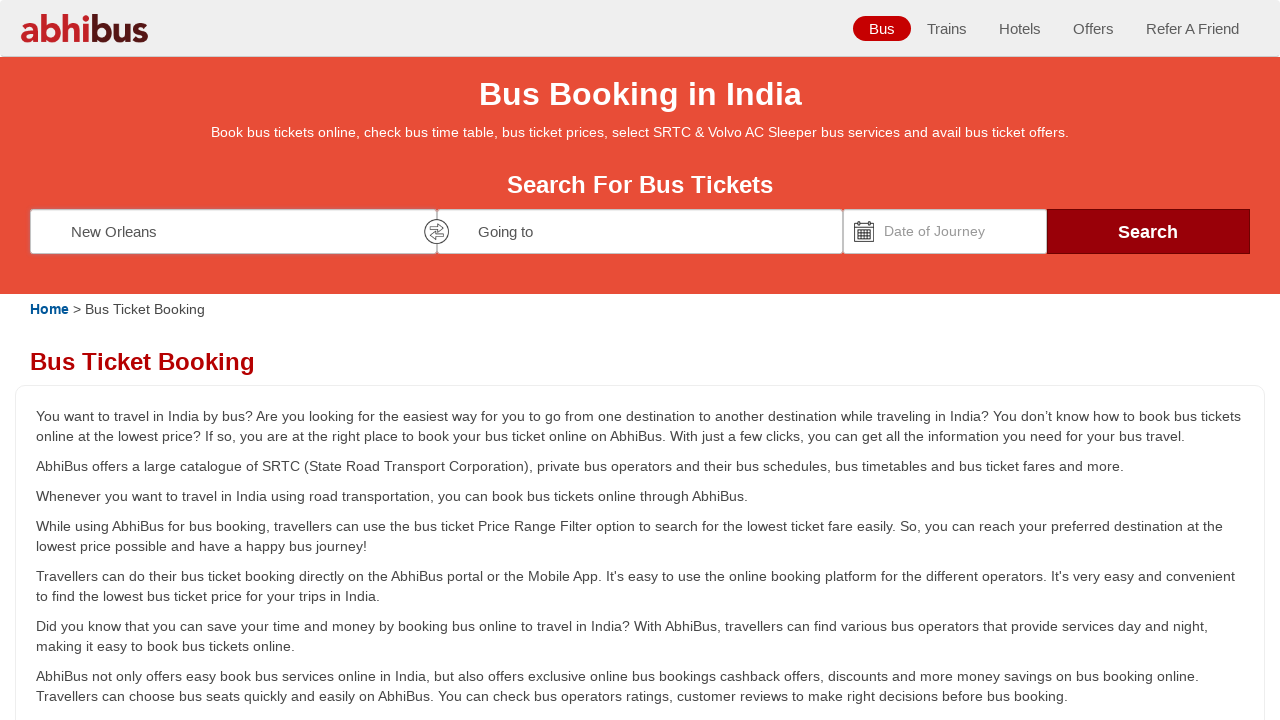

Filled destination field with 'Mystic Falls' on #destination
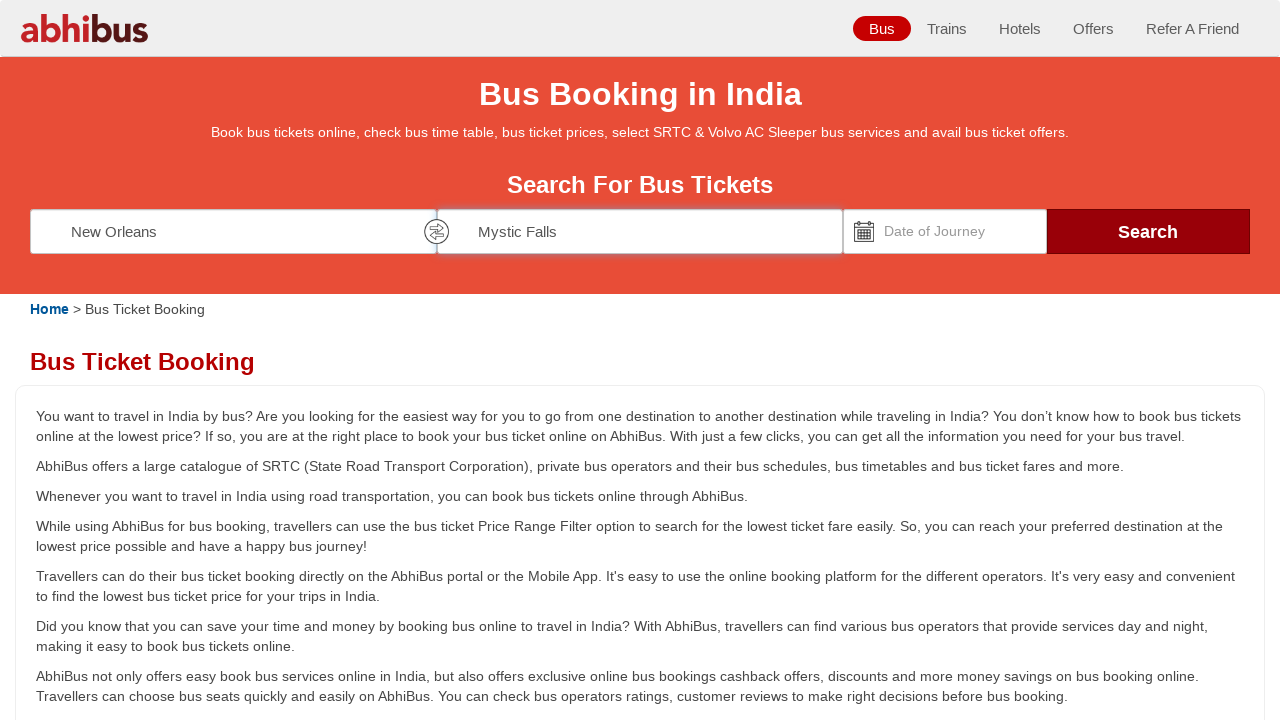

Set journey date to '30/04/2023' using JavaScript
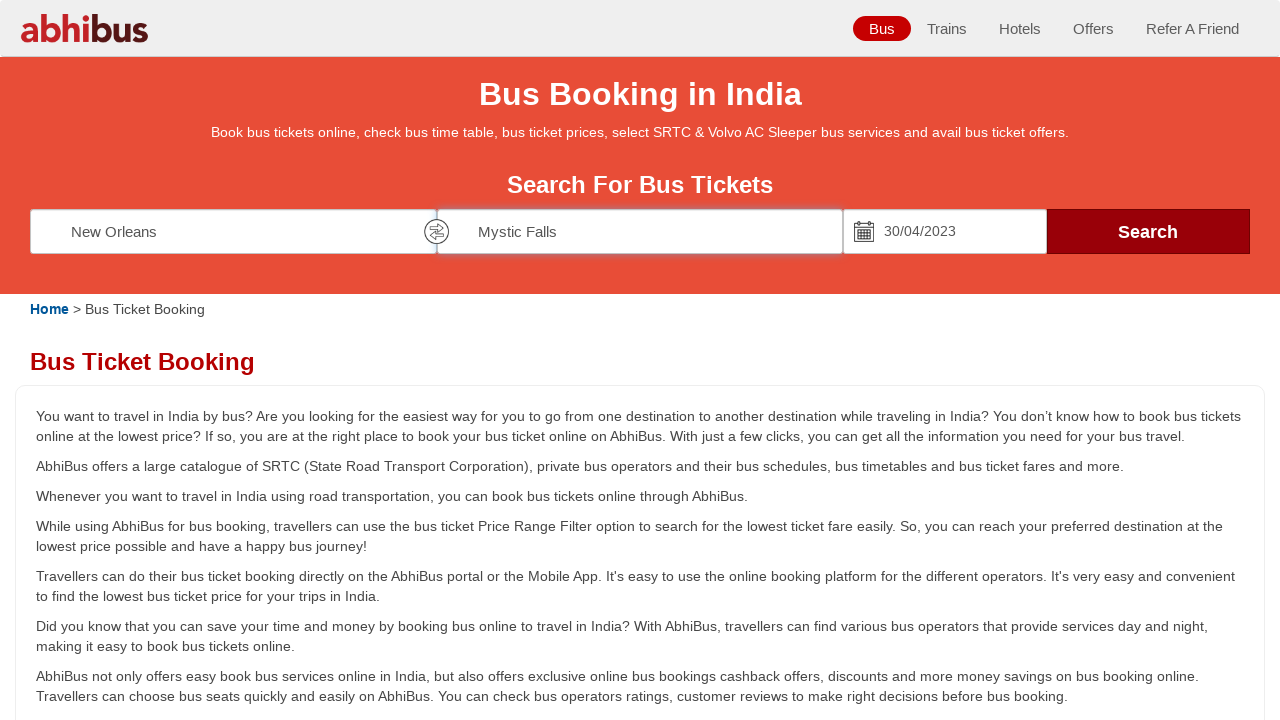

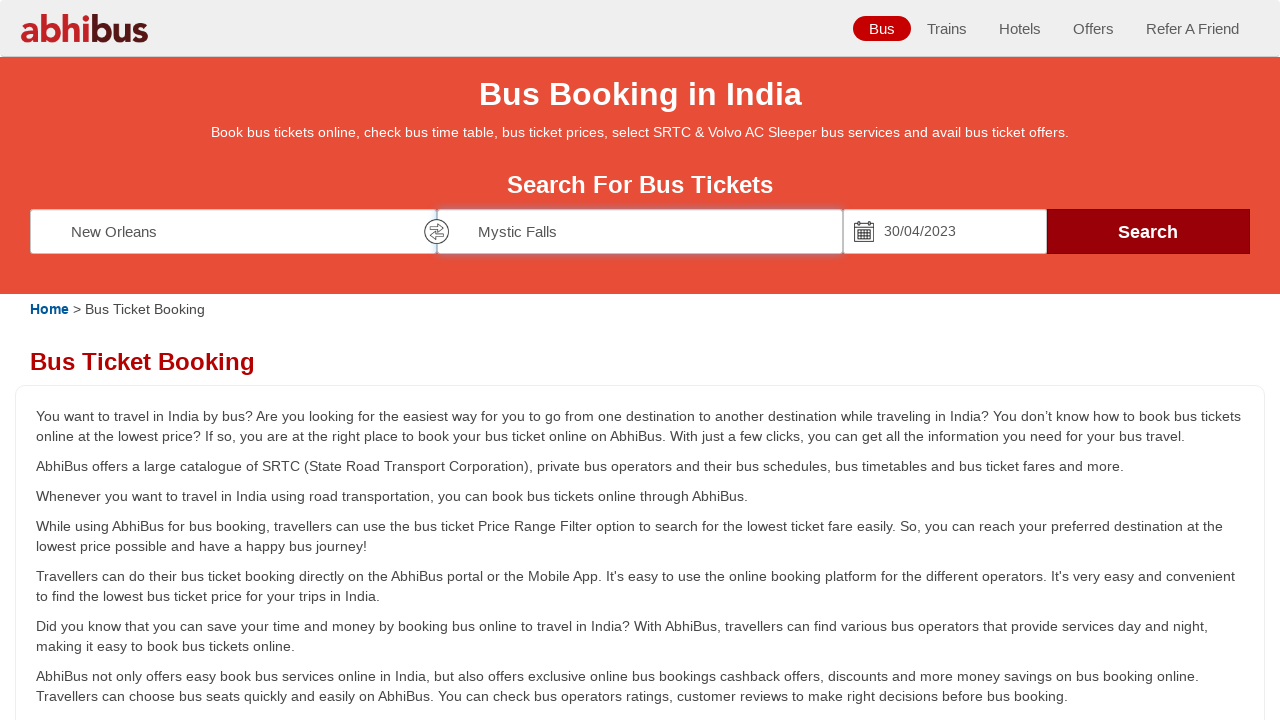